Clicks on a radio button option and verifies the selection on the DemoQA radio button page

Starting URL: https://demoqa.com/radio-button

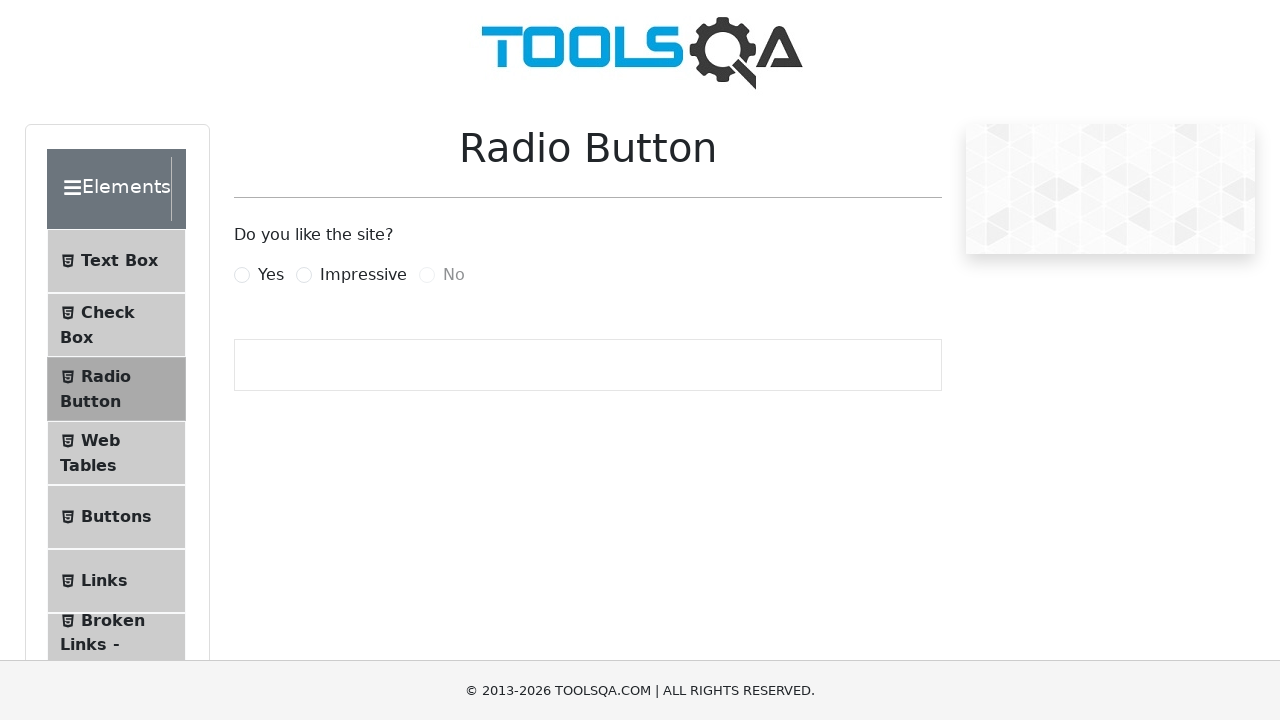

Clicked on the 'Yes' radio button label at (271, 275) on label[for='yesRadio']
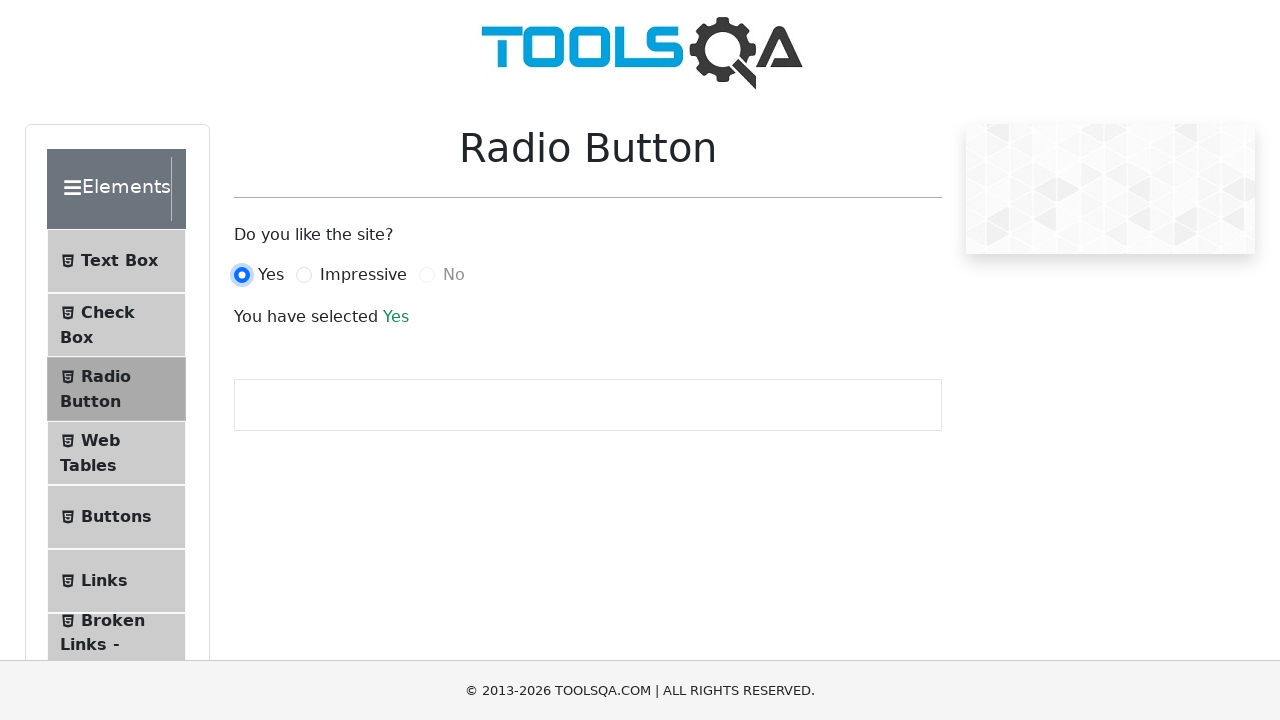

Retrieved all radio button labels
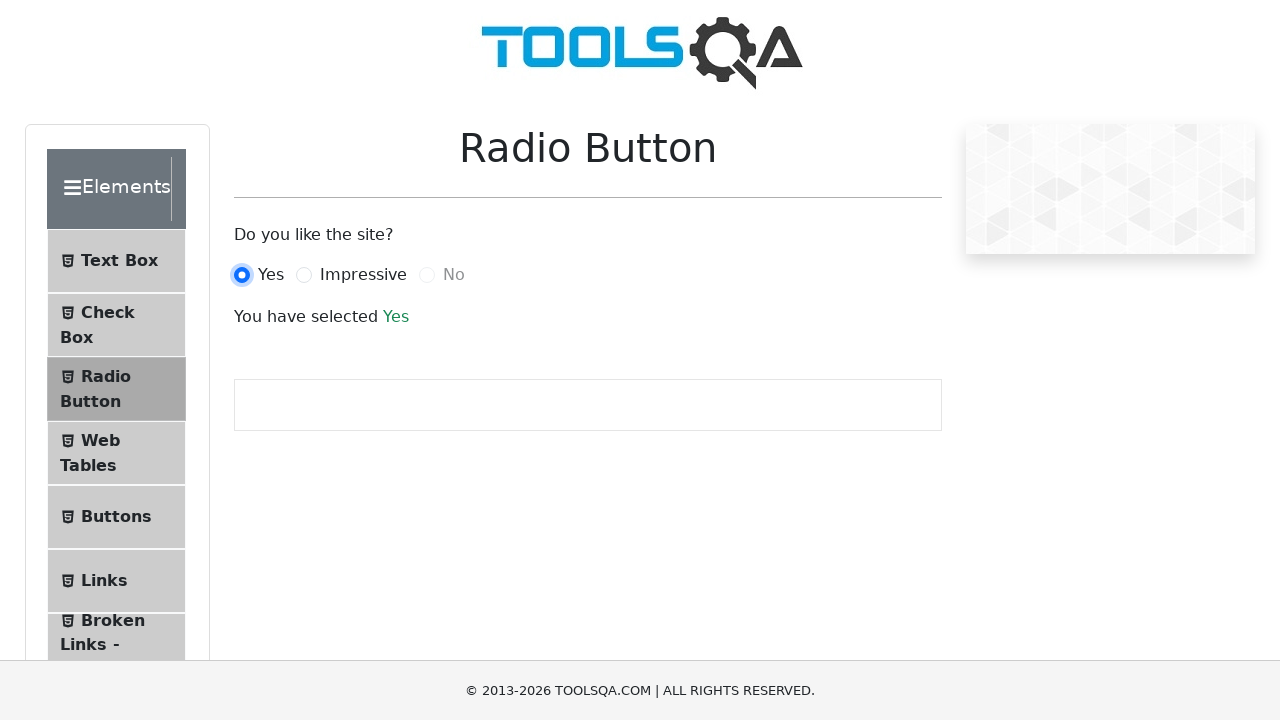

Retrieved all radio button elements
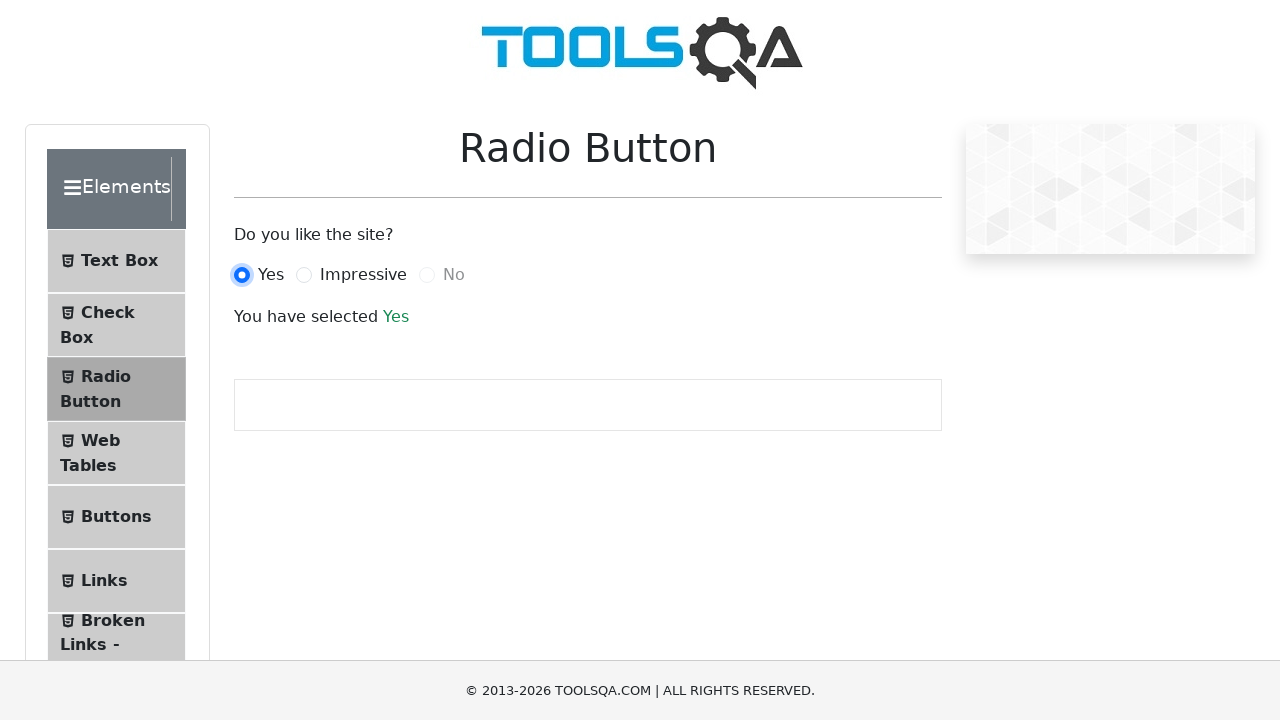

Verified that 'Yes' radio button is selected
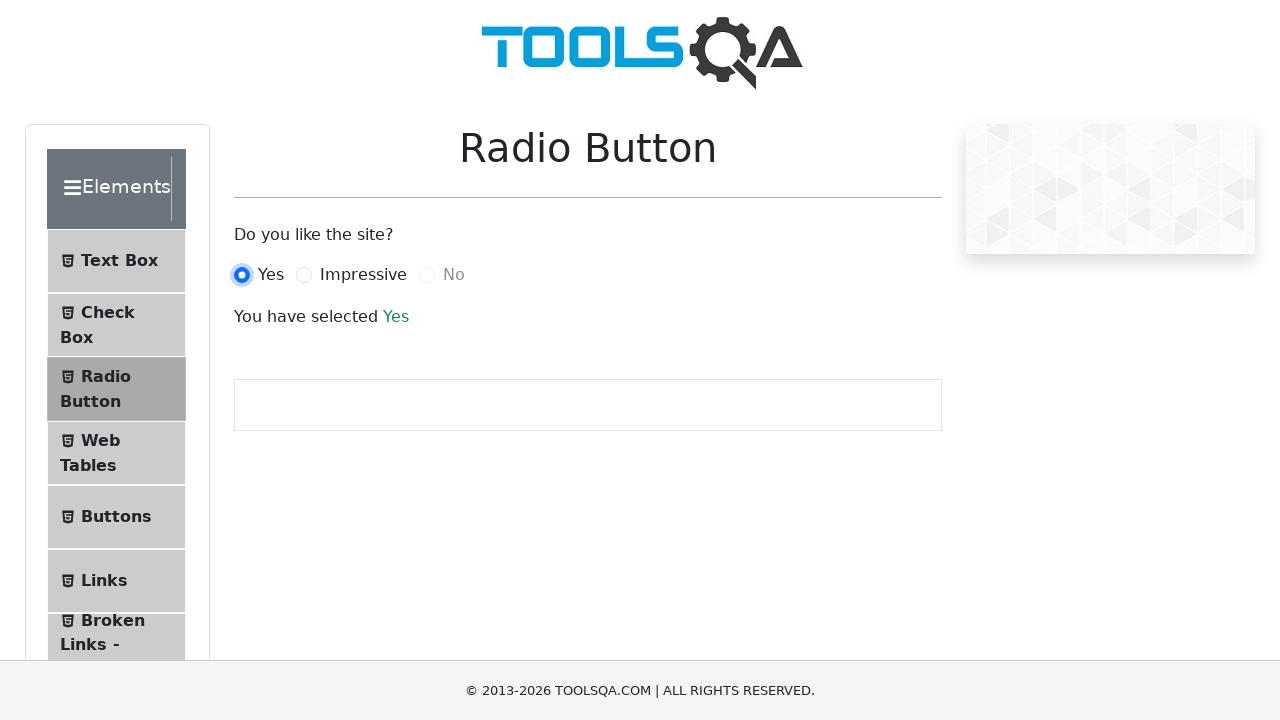

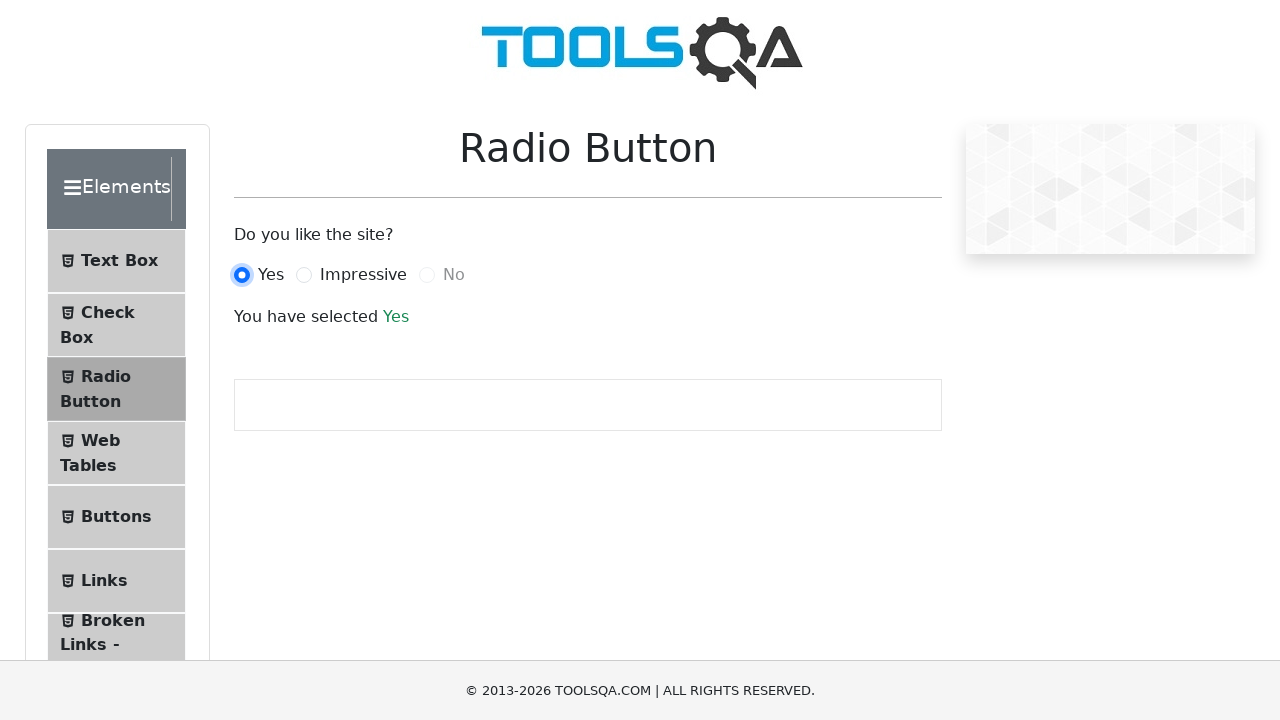